Tests checkbox interaction on a practice page by checking the initial state of a checkbox, clicking it to select it, and verifying the selection state changes

Starting URL: https://rahulshettyacademy.com/dropdownsPractise/

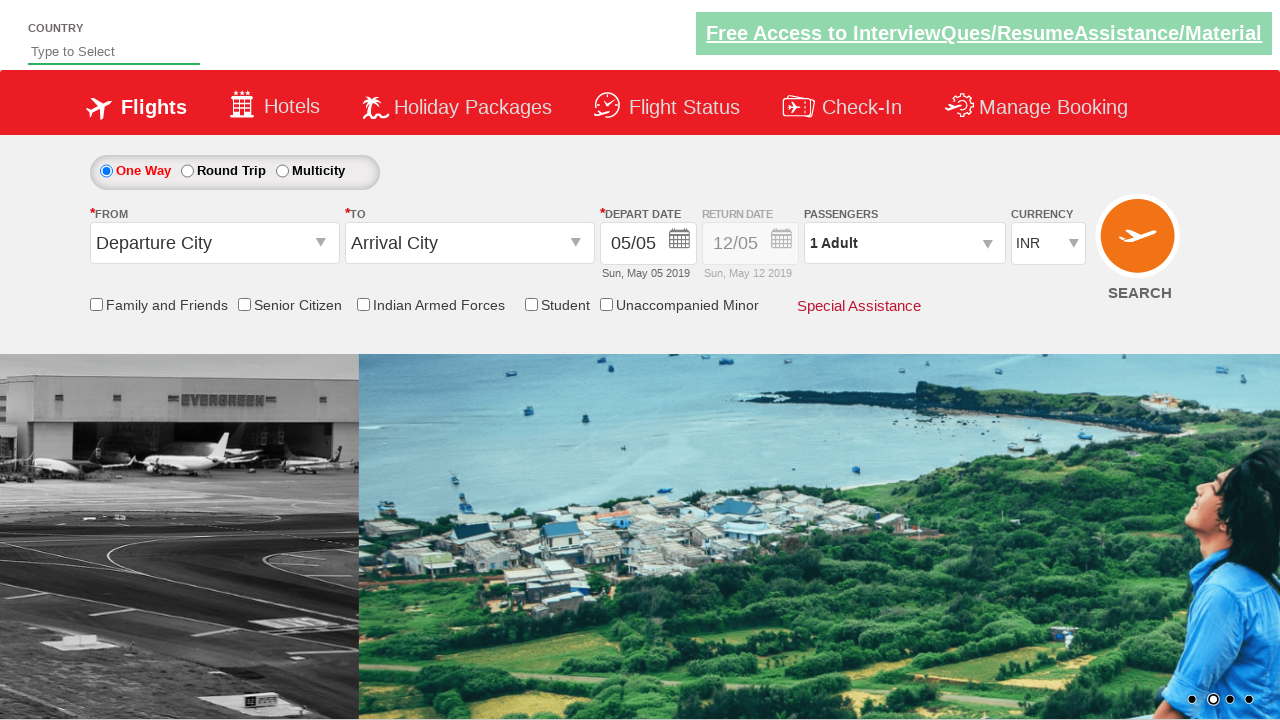

Navigated to practice page
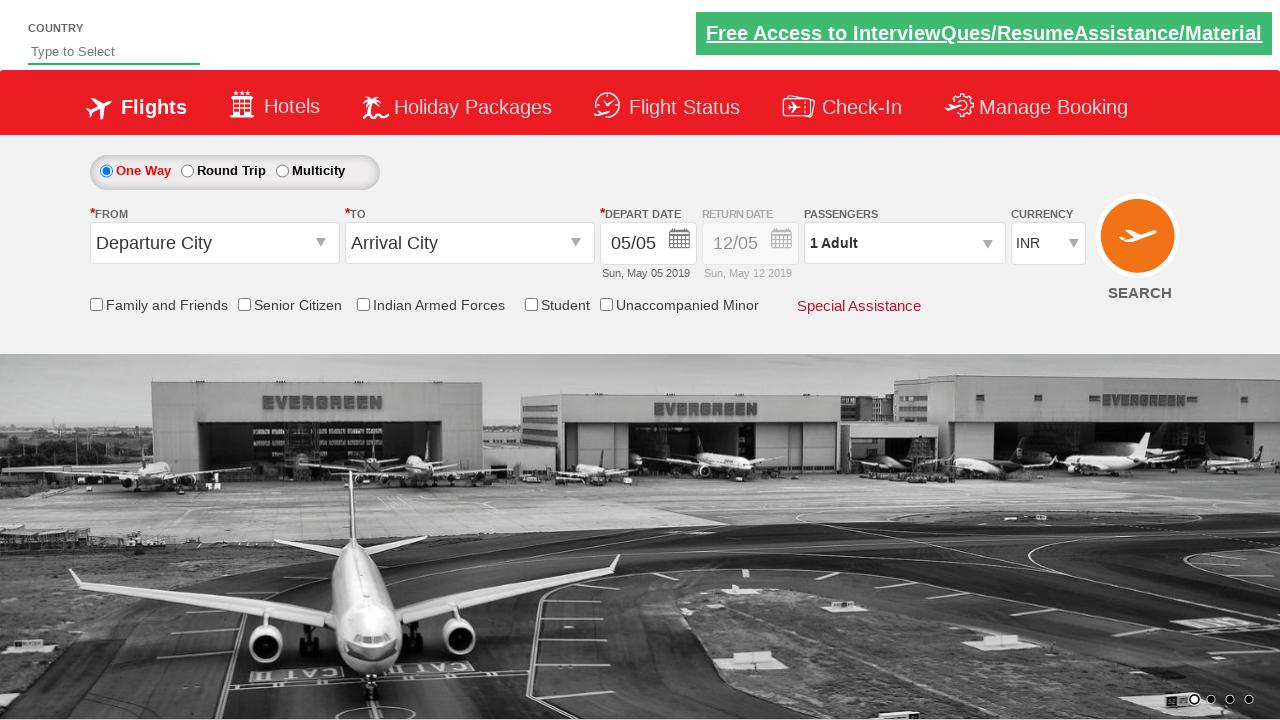

Located the target checkbox element
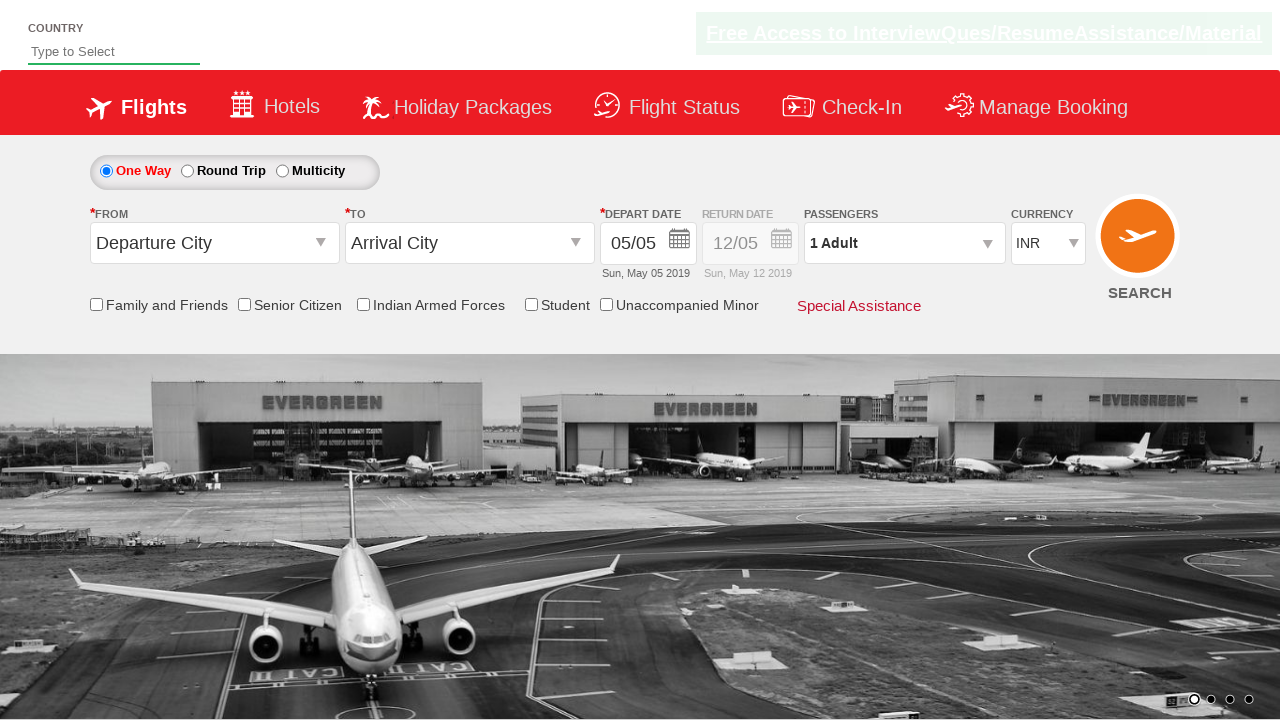

Checked initial checkbox state: False
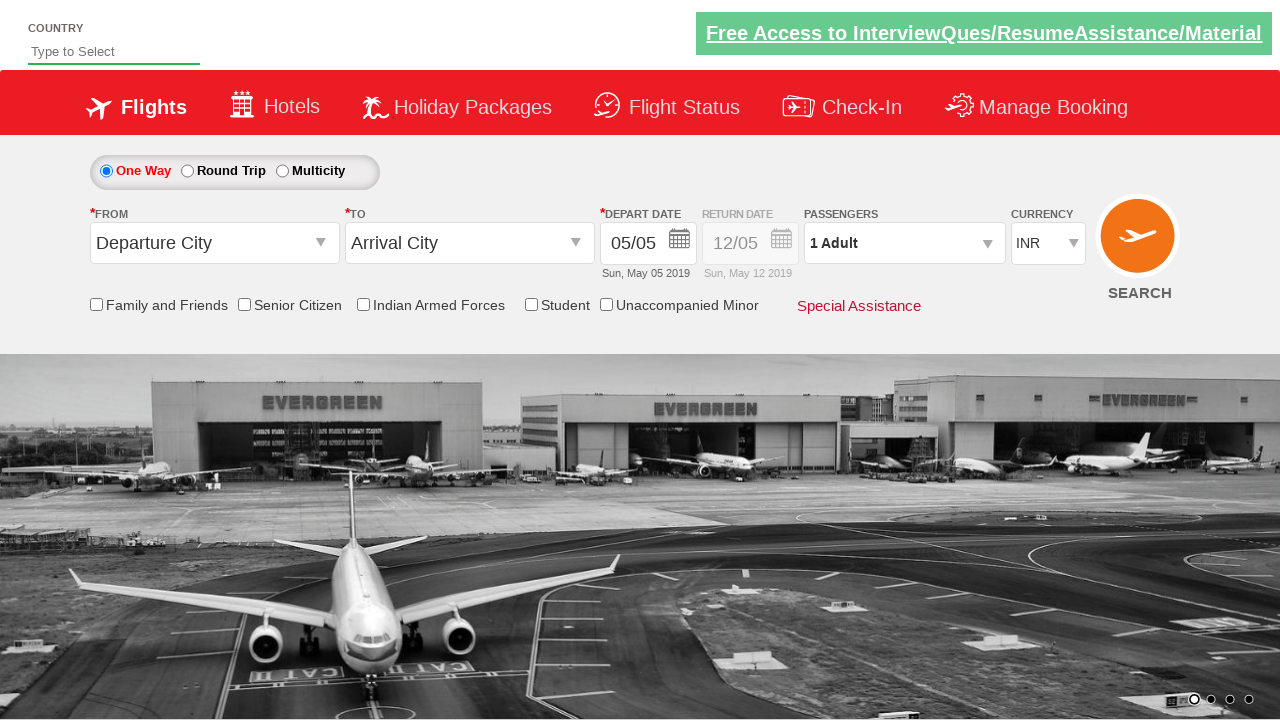

Clicked the checkbox to select it at (363, 304) on #ctl00_mainContent_chk_IndArm
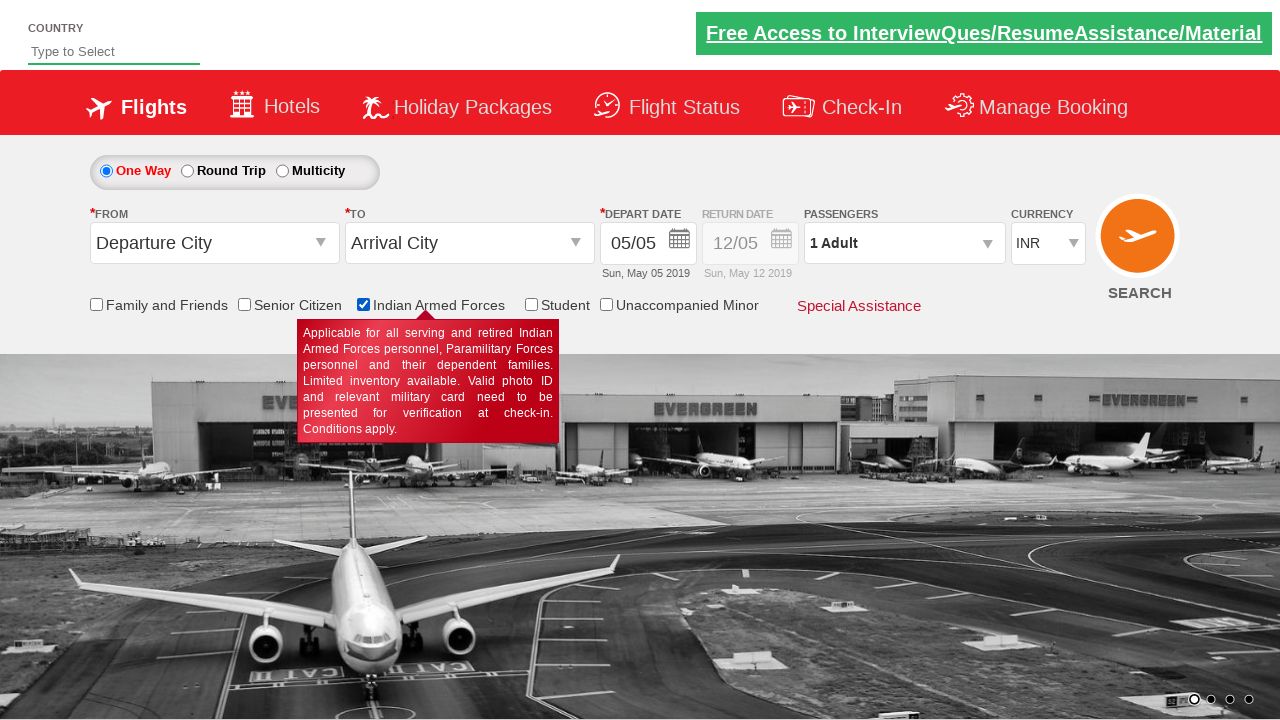

Verified checkbox is now selected: True
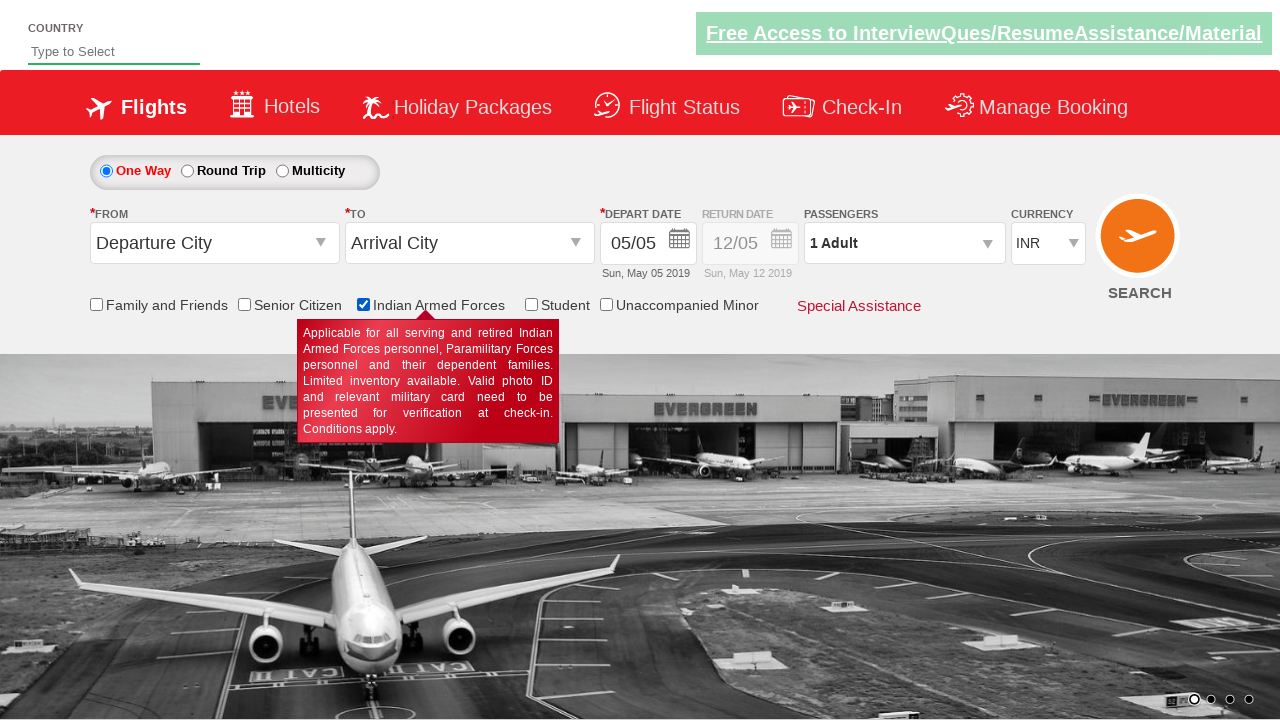

Counted total checkboxes on page: 6
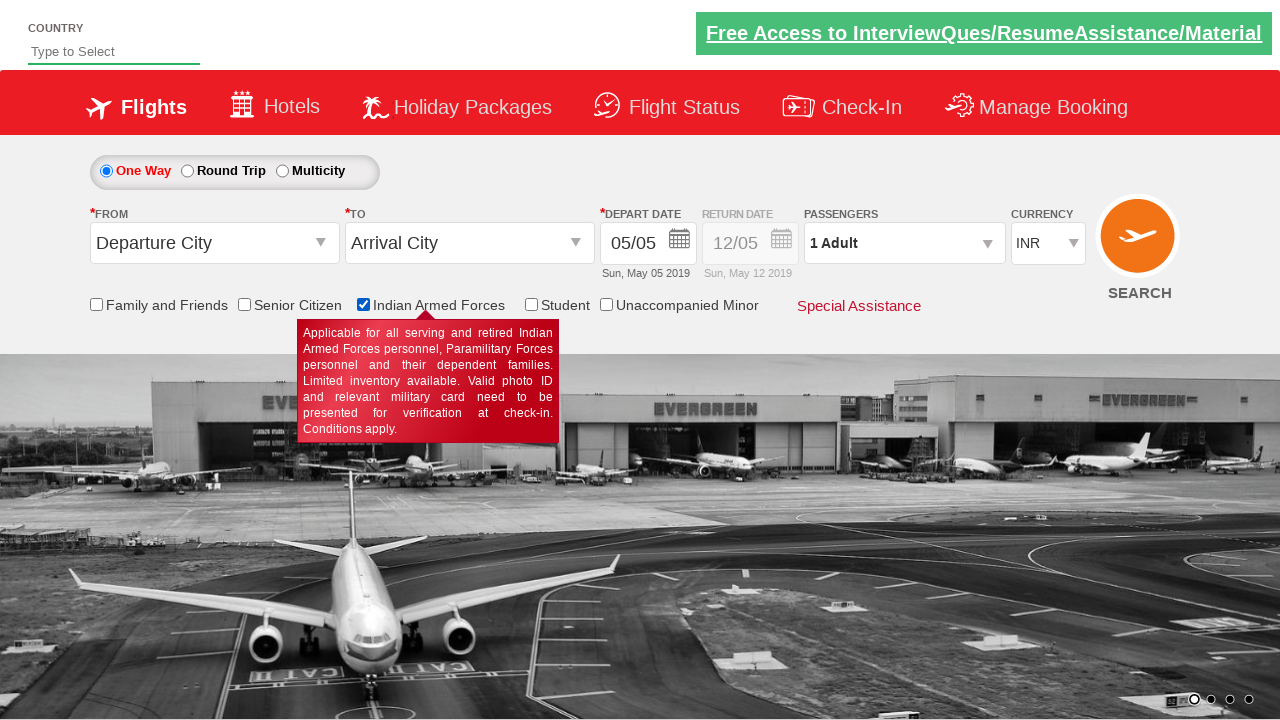

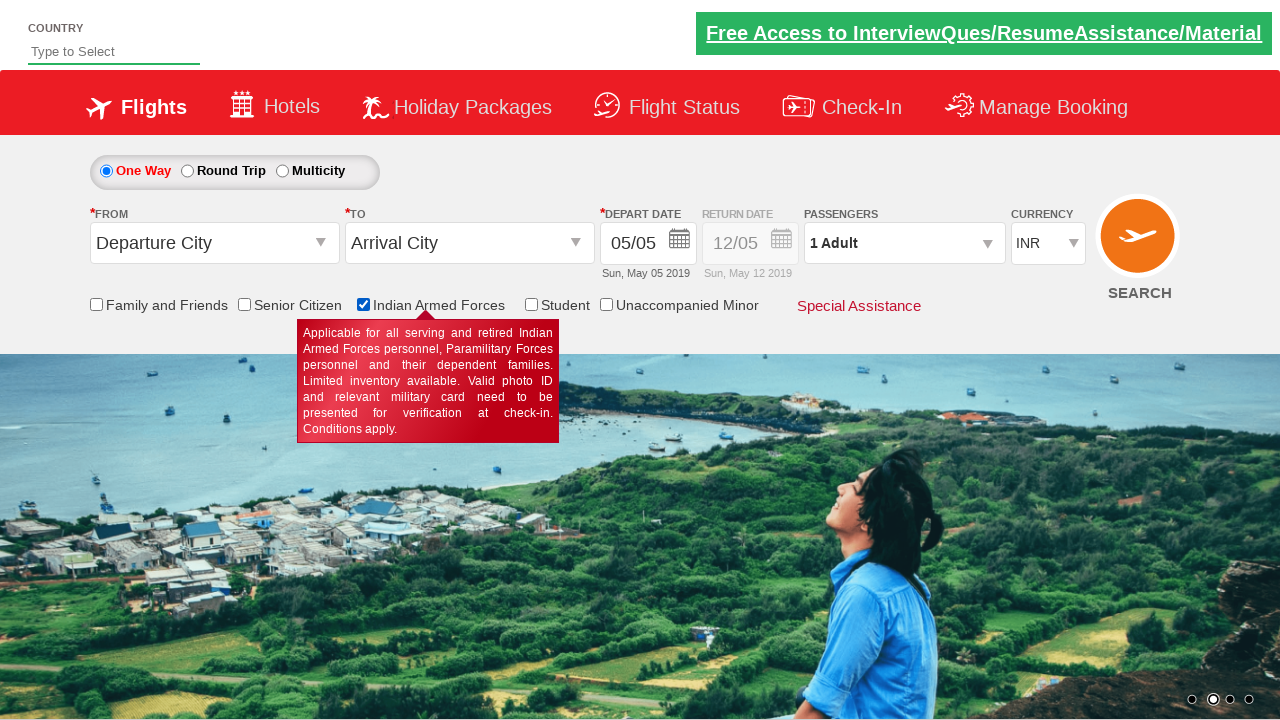